Navigates to a practice page and verifies that checkboxes are present on the page by waiting for them to load

Starting URL: http://qaclickacademy.com/practice.php

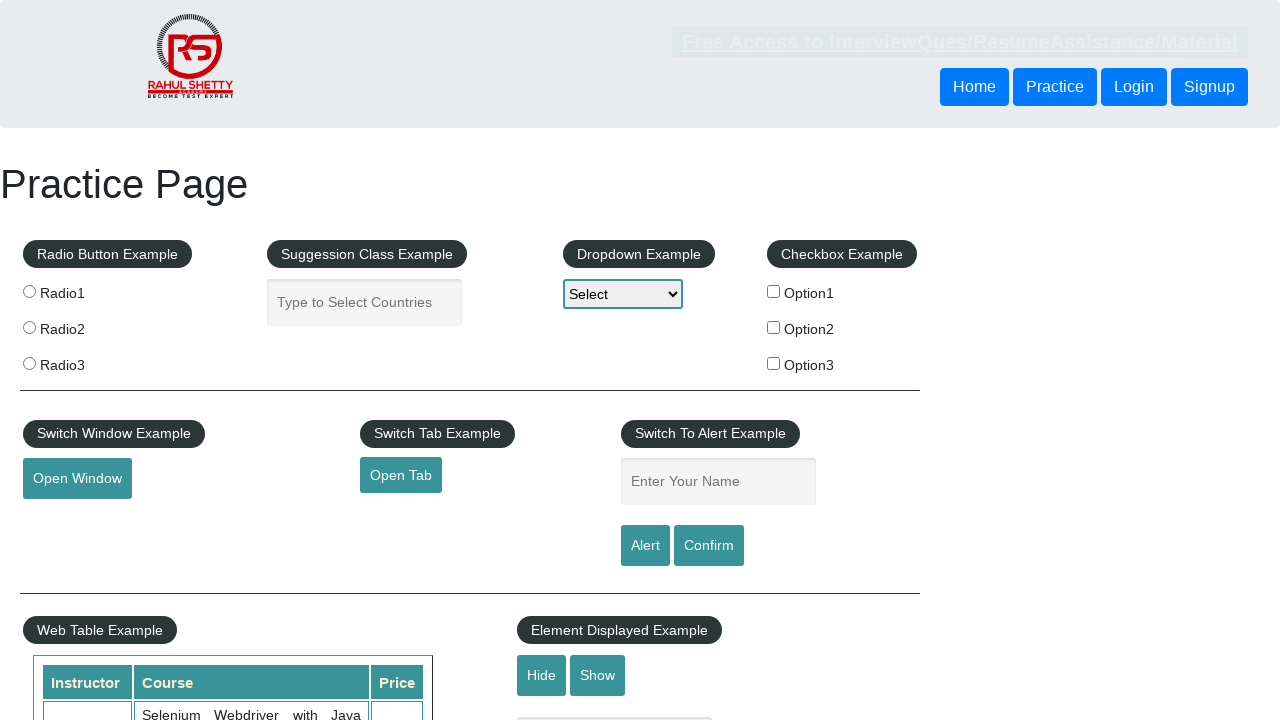

Waited for checkboxes to load on the practice page
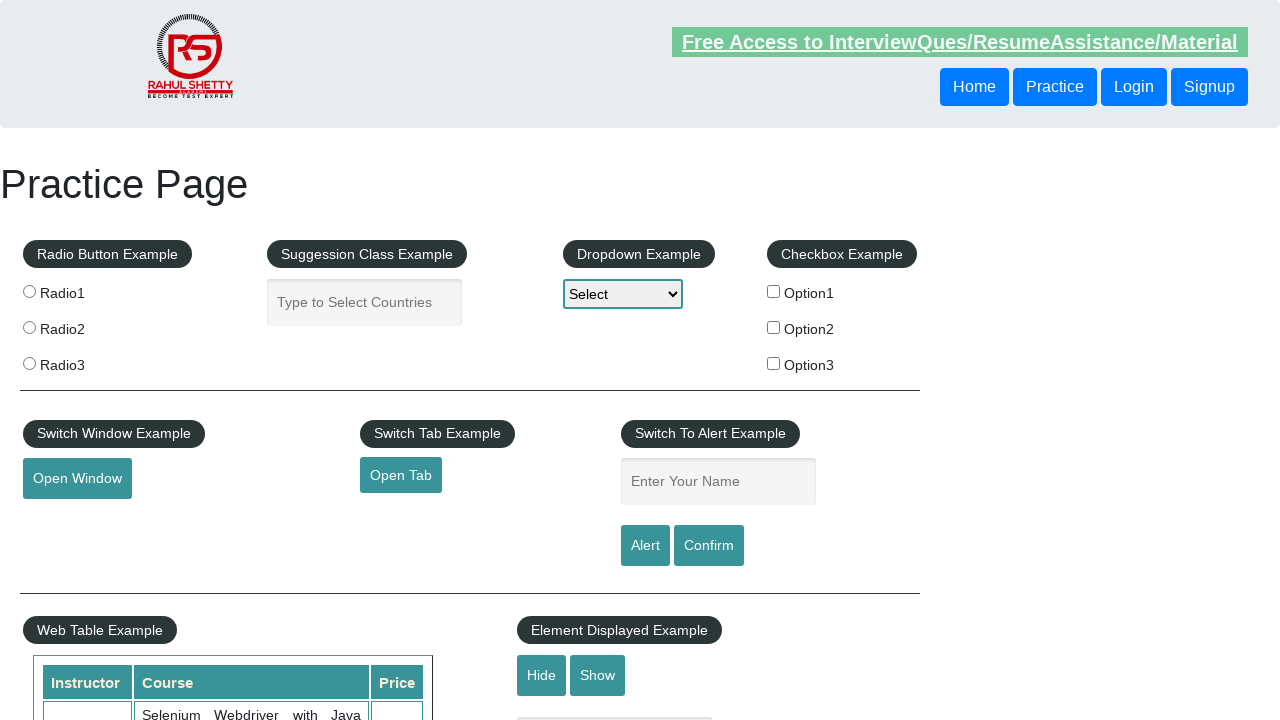

Clicked the first checkbox (option1) at (774, 291) on input[value='option1']
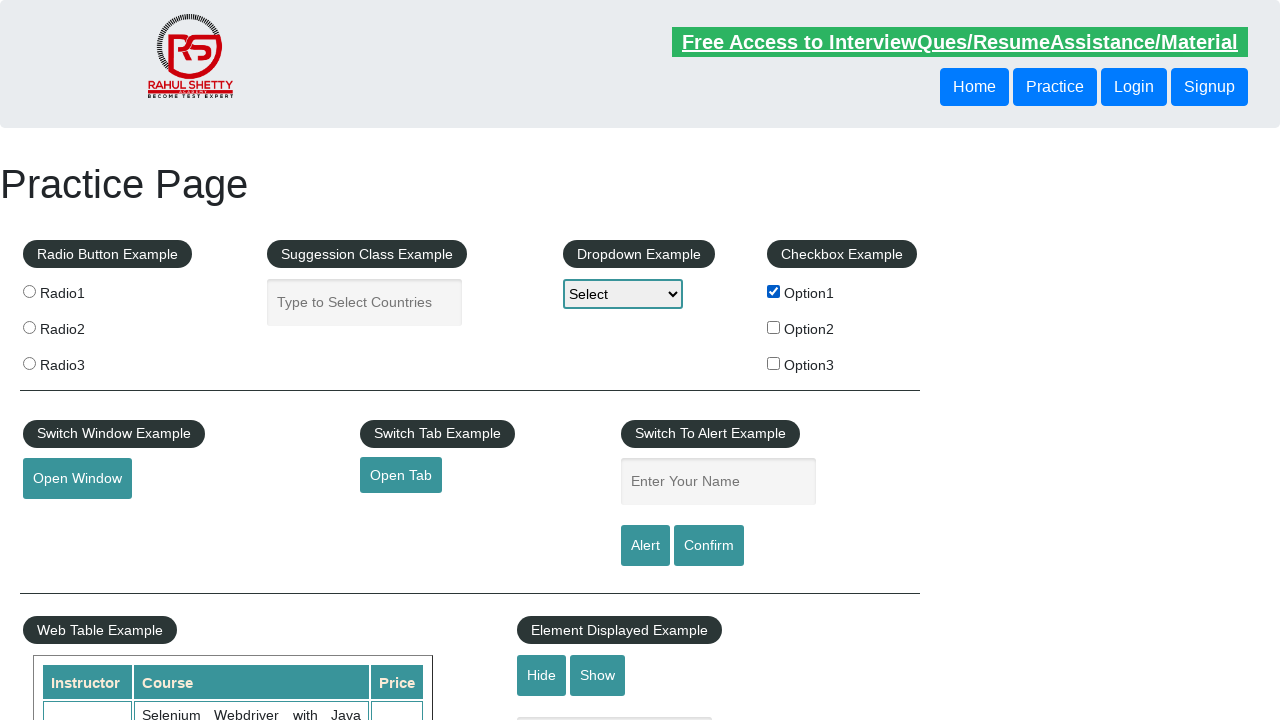

Waited 2 seconds
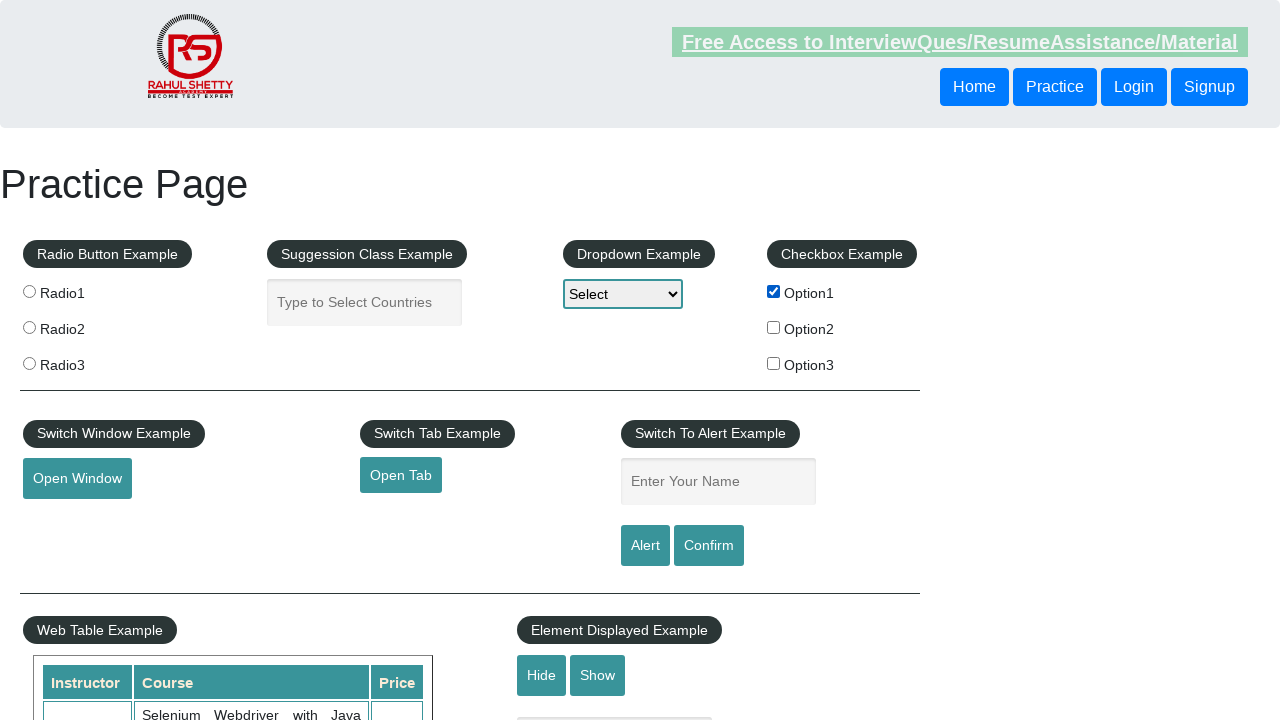

Clicked the first checkbox again to toggle it at (774, 291) on input[value='option1']
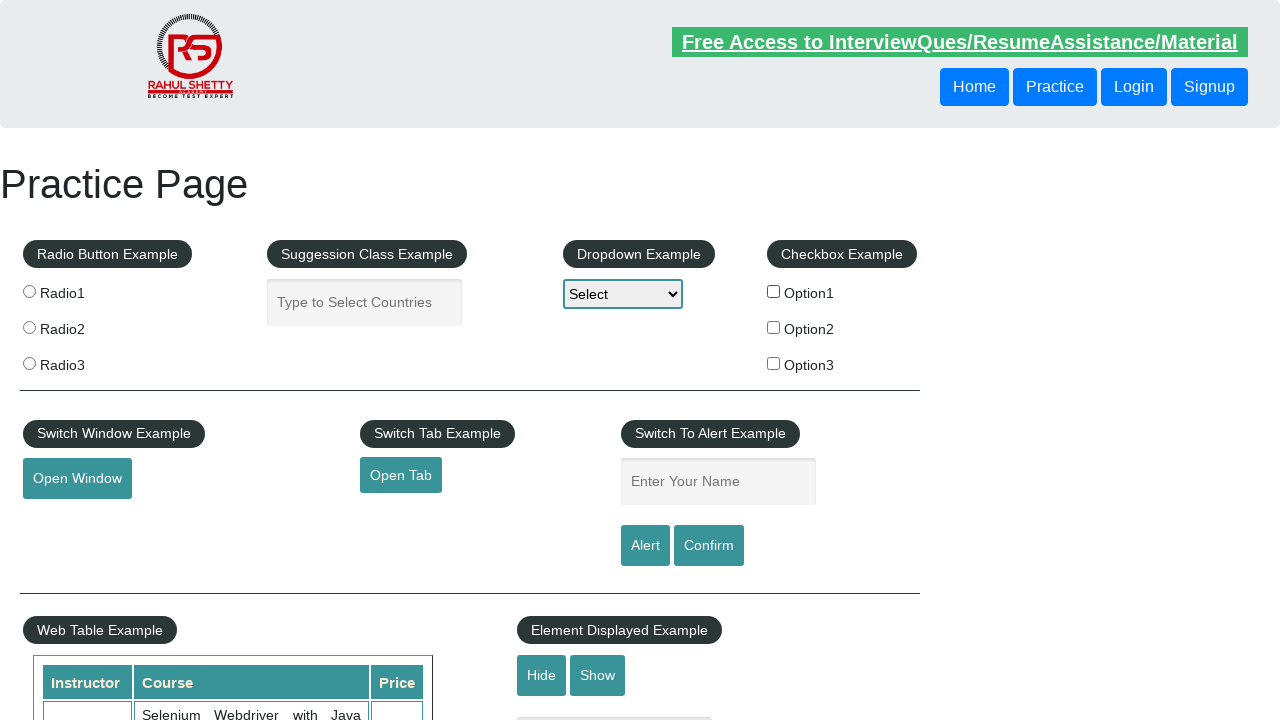

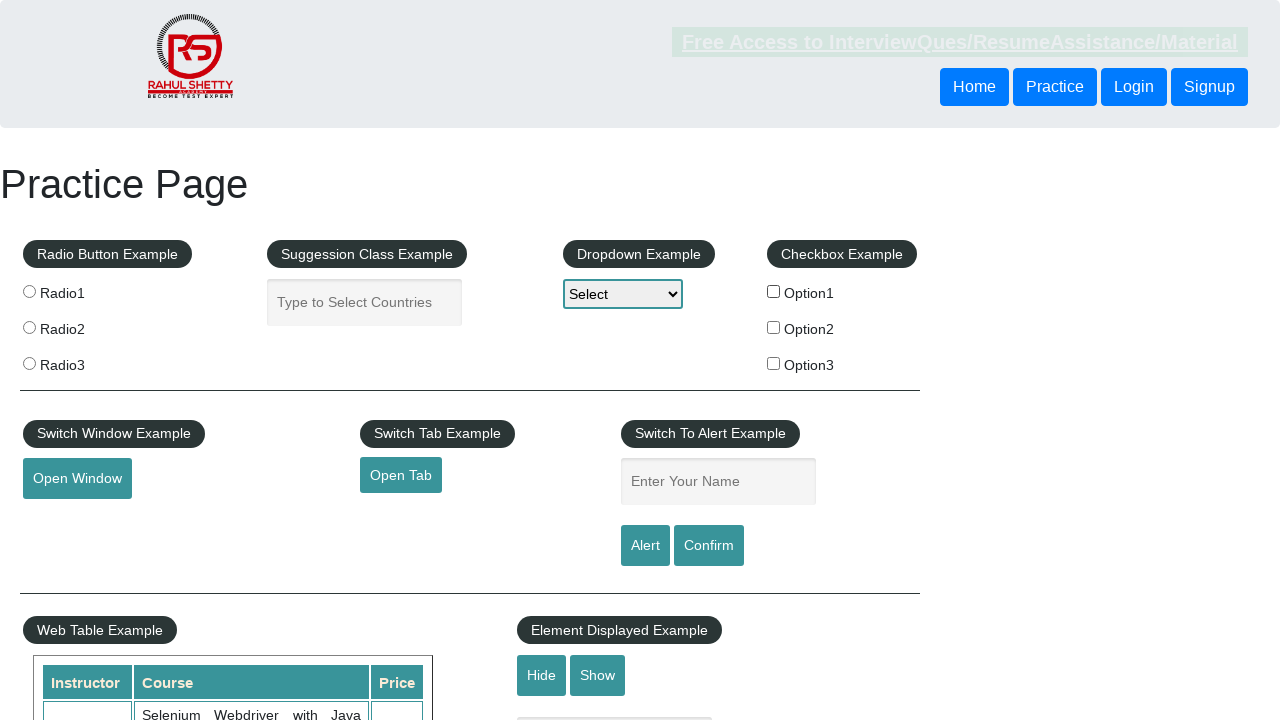